Tests python.org website by verifying the page title contains 'Python', scrolling to the Success Stories section, and performing a search for 'python' then verifying the search results page.

Starting URL: https://www.python.org

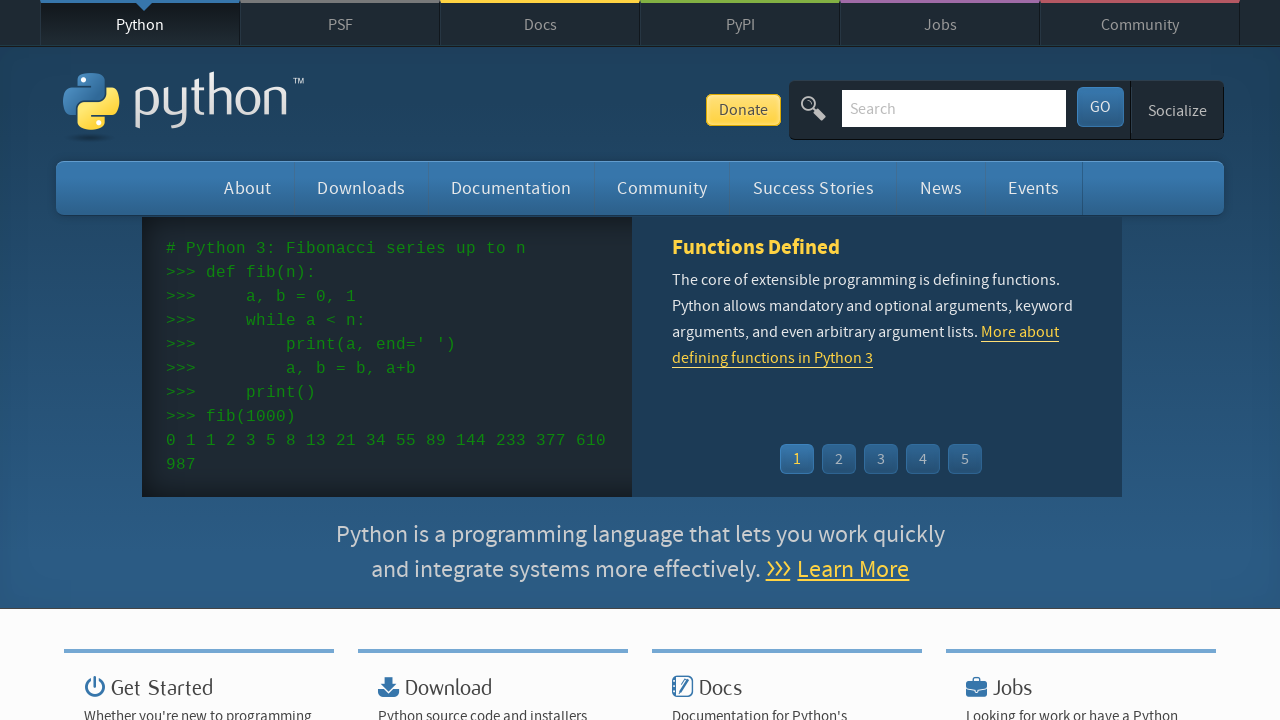

Verified page title contains 'Python'
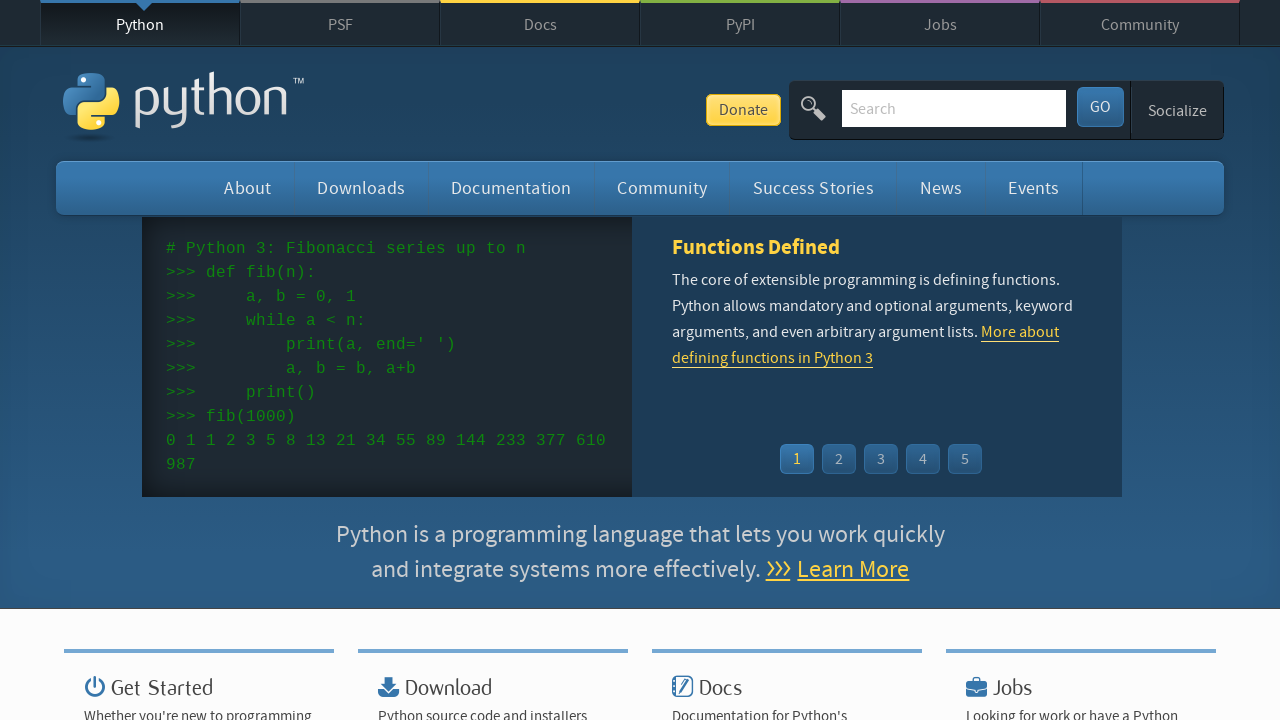

Scrolled to Success Stories section
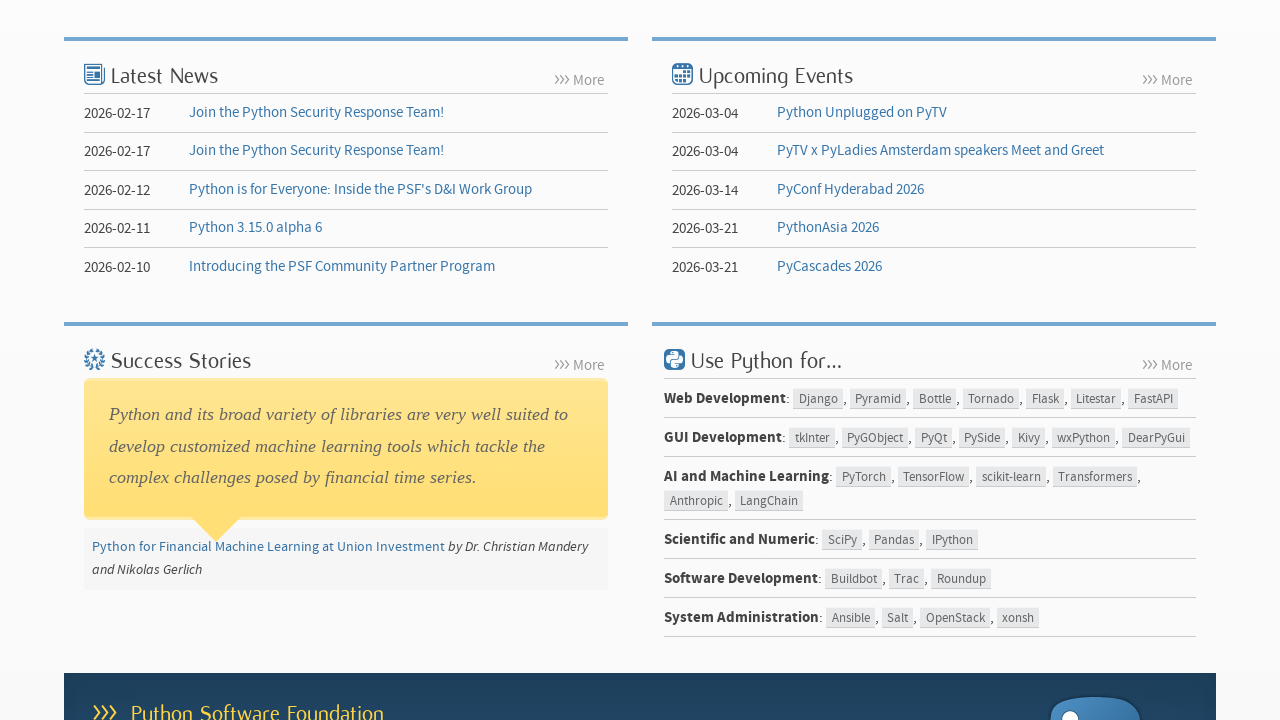

Success Stories section is now visible
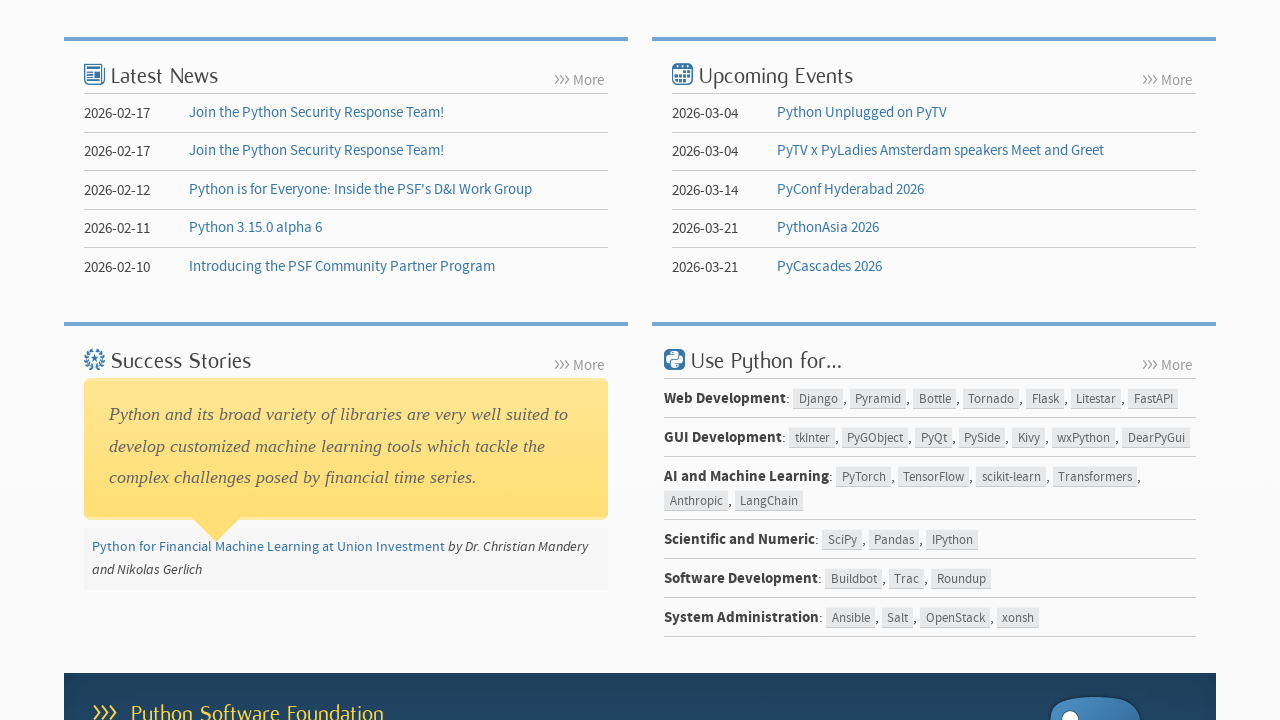

Filled search field with 'python' on input[name='q']
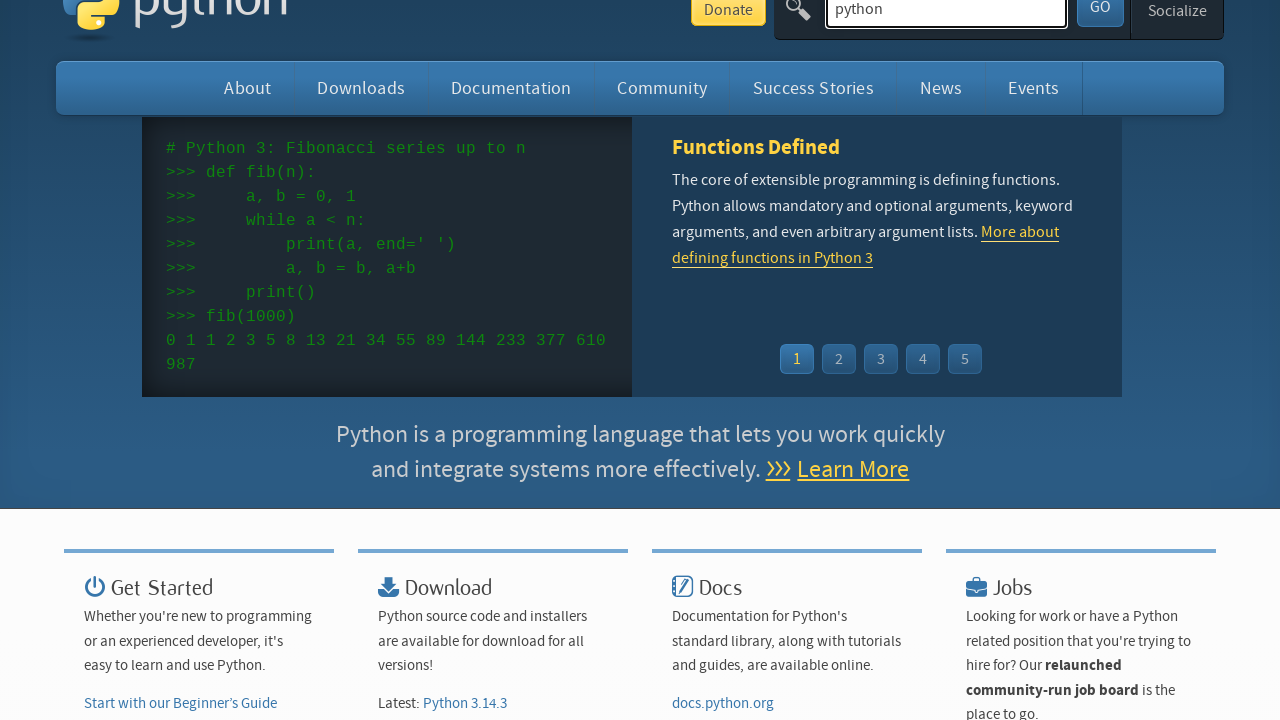

Clicked Search button at (1100, 21) on button#submit
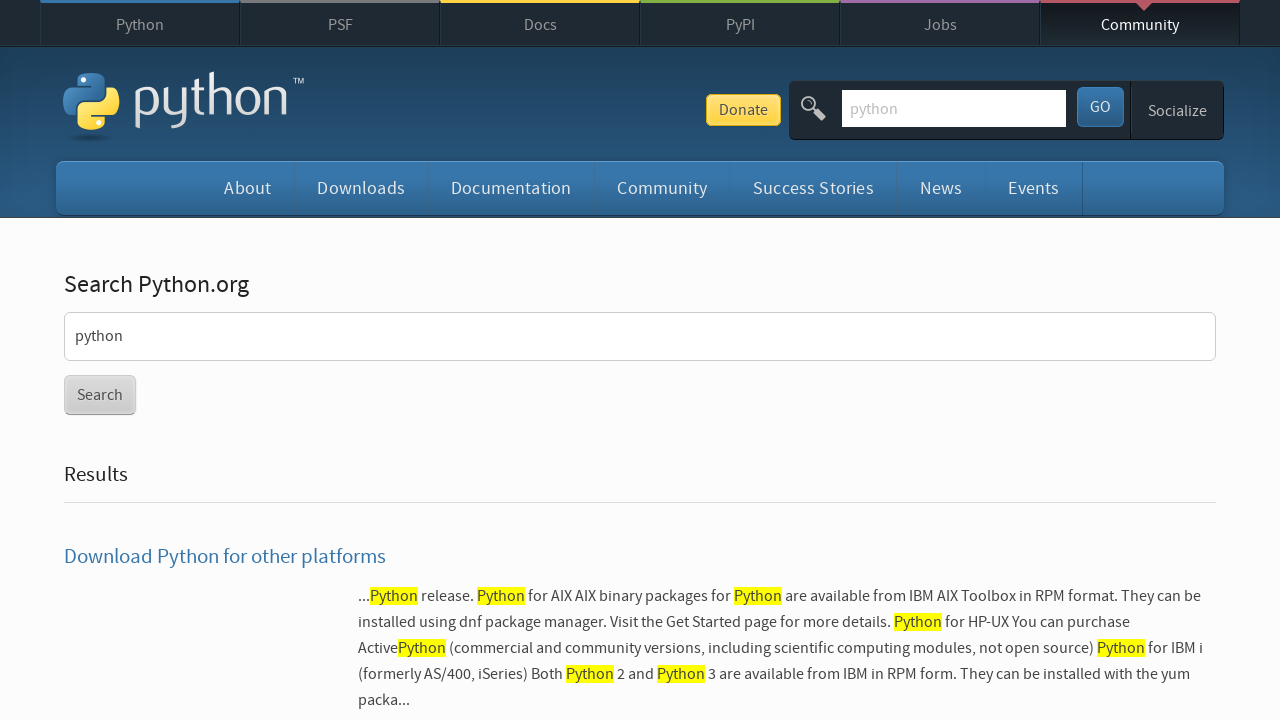

Navigated to search results page with 'python' query
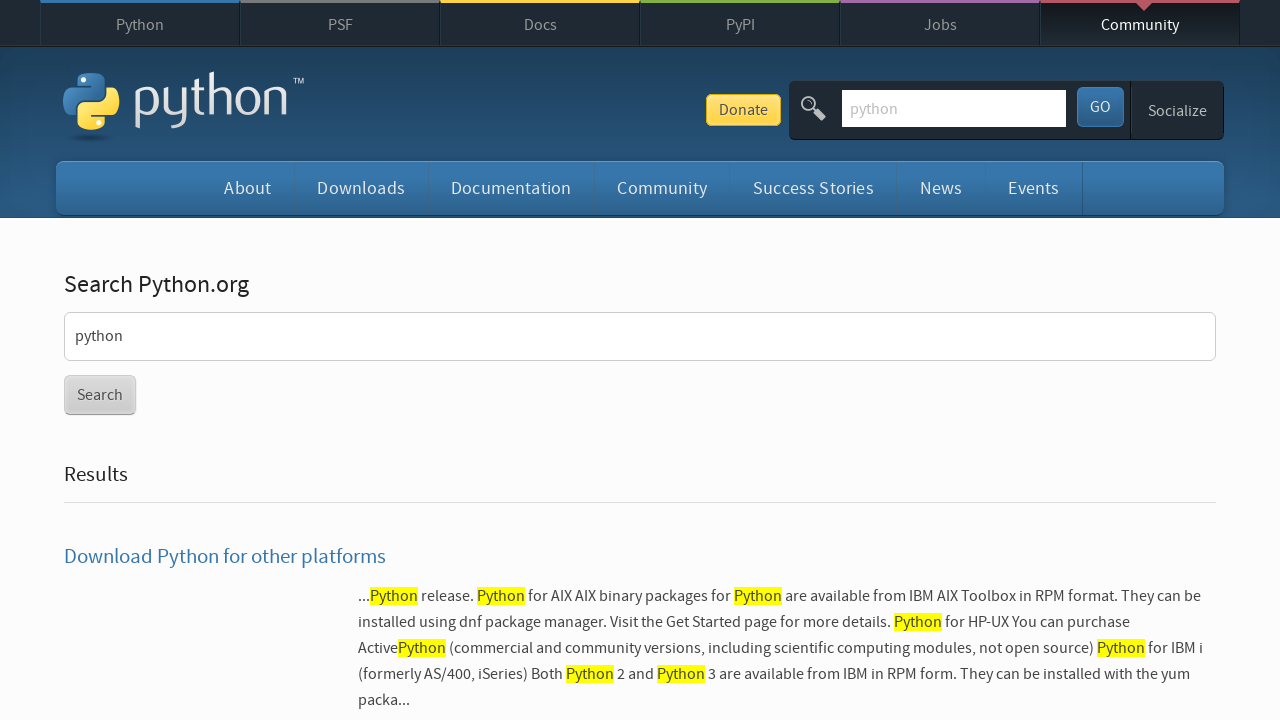

Search results page loaded successfully
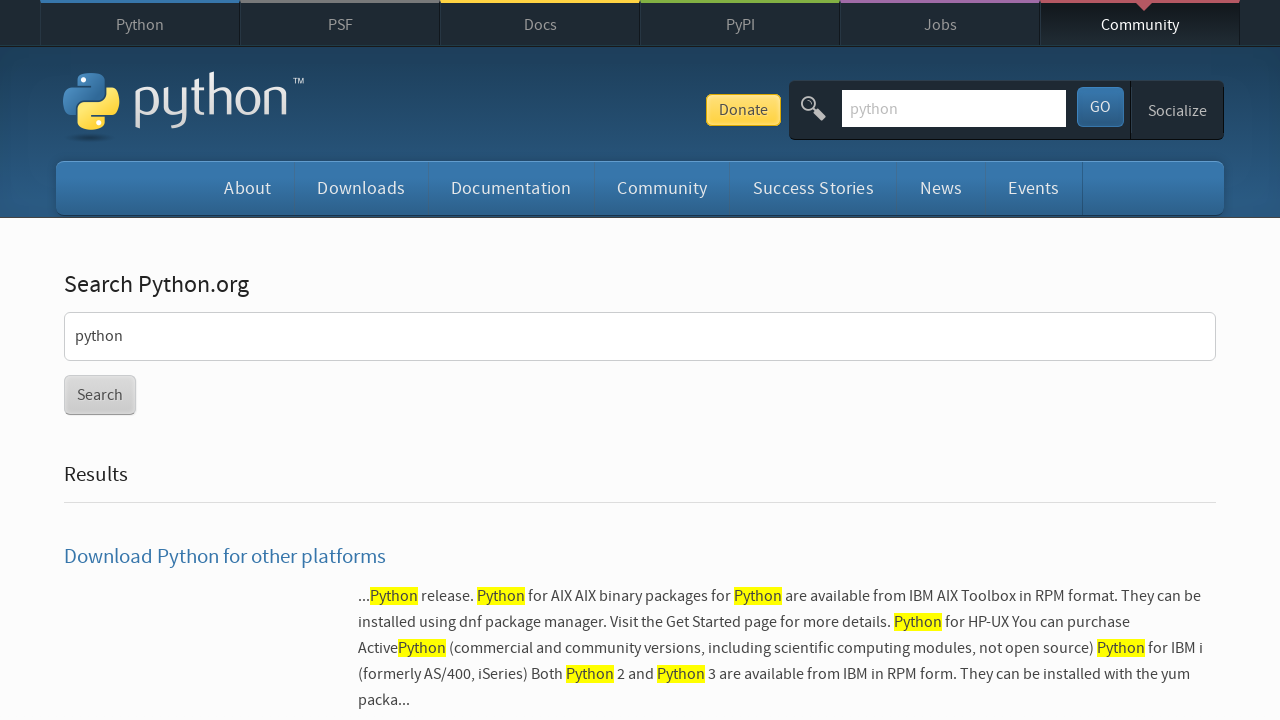

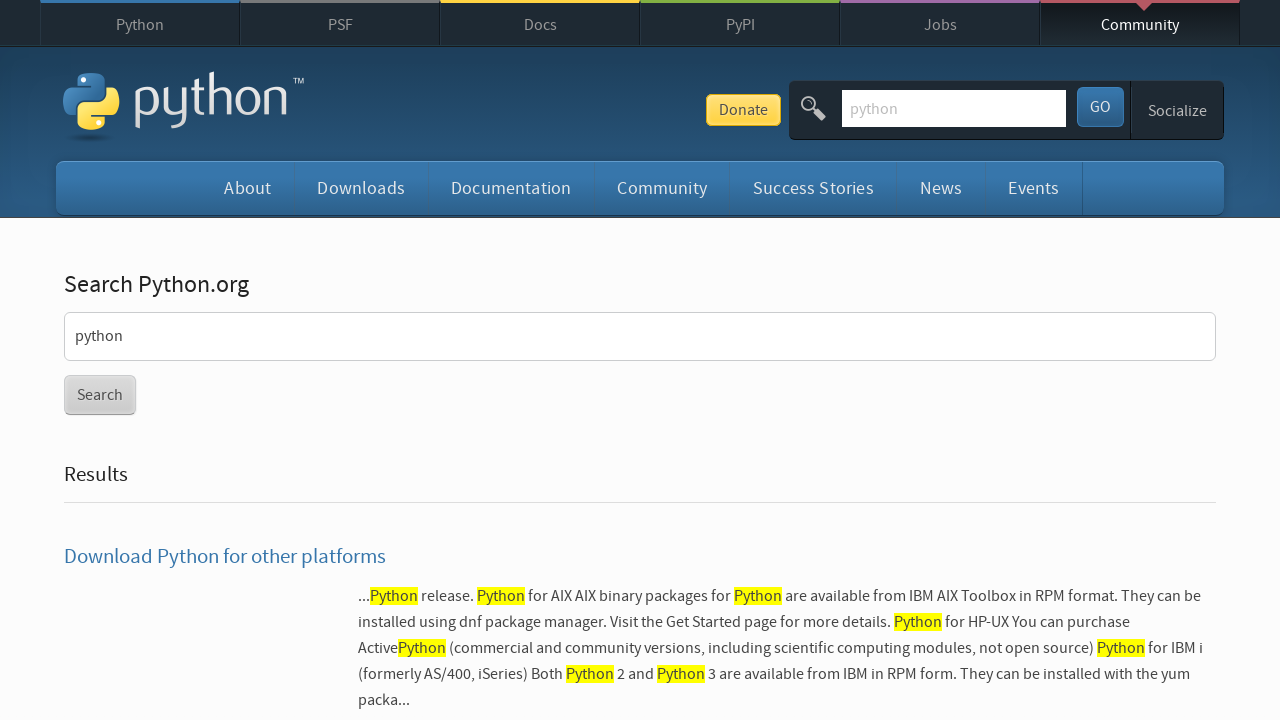